Tests multiple window handling by clicking a link that opens in a new window, switching to it, then closing it and returning to the parent window

Starting URL: https://privacy.google.com/intl/en/your-data.html

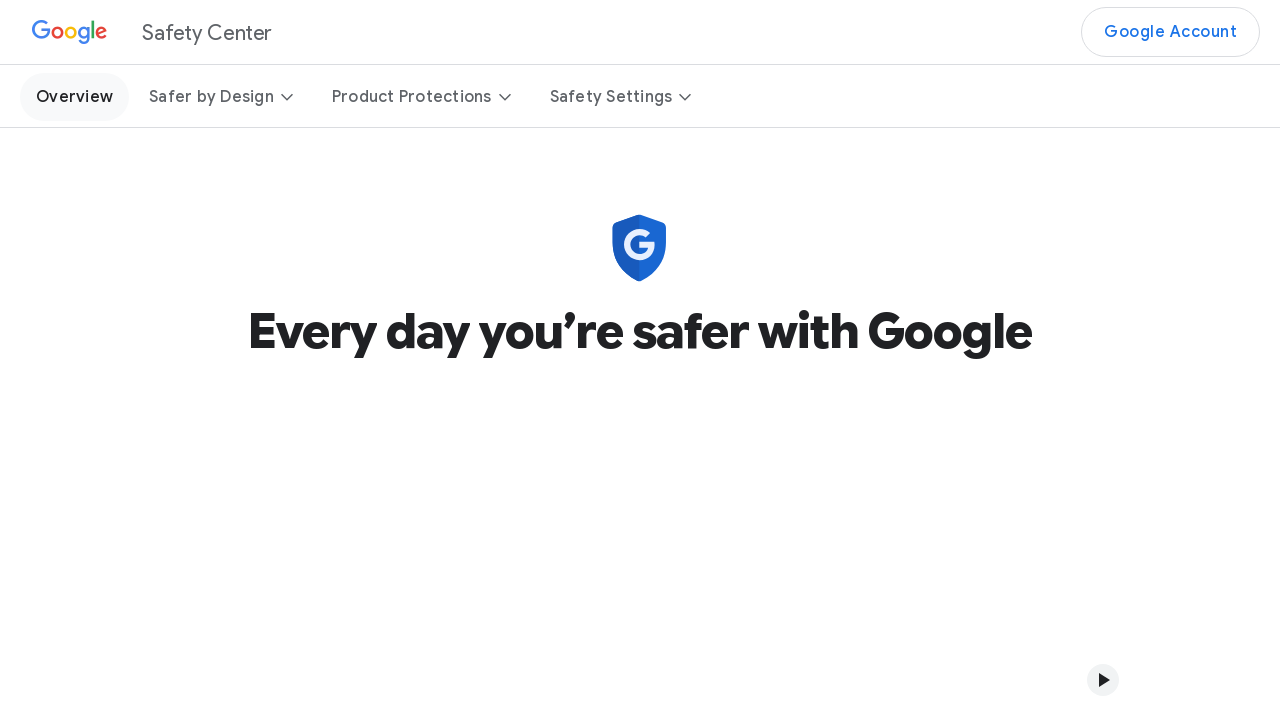

Clicked 'Privacy Policy' link to open new window at (513, 658) on a:has-text('Privacy Policy')
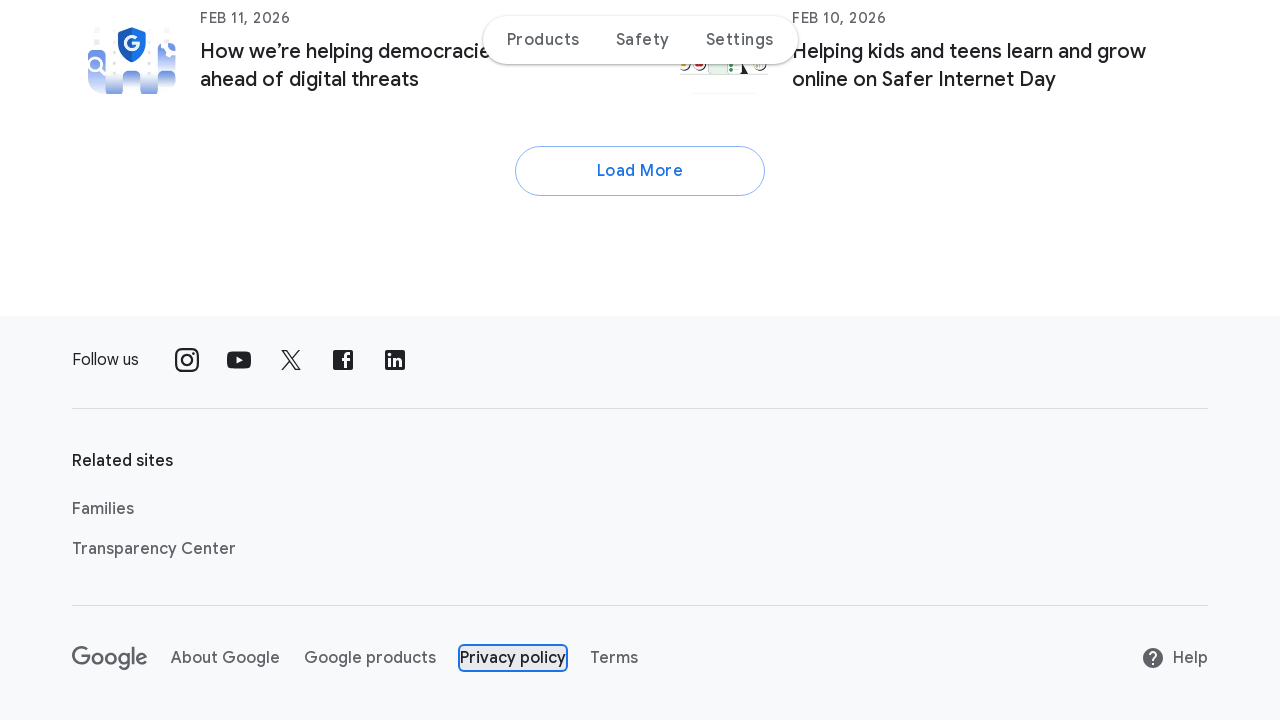

New window/tab opened and captured
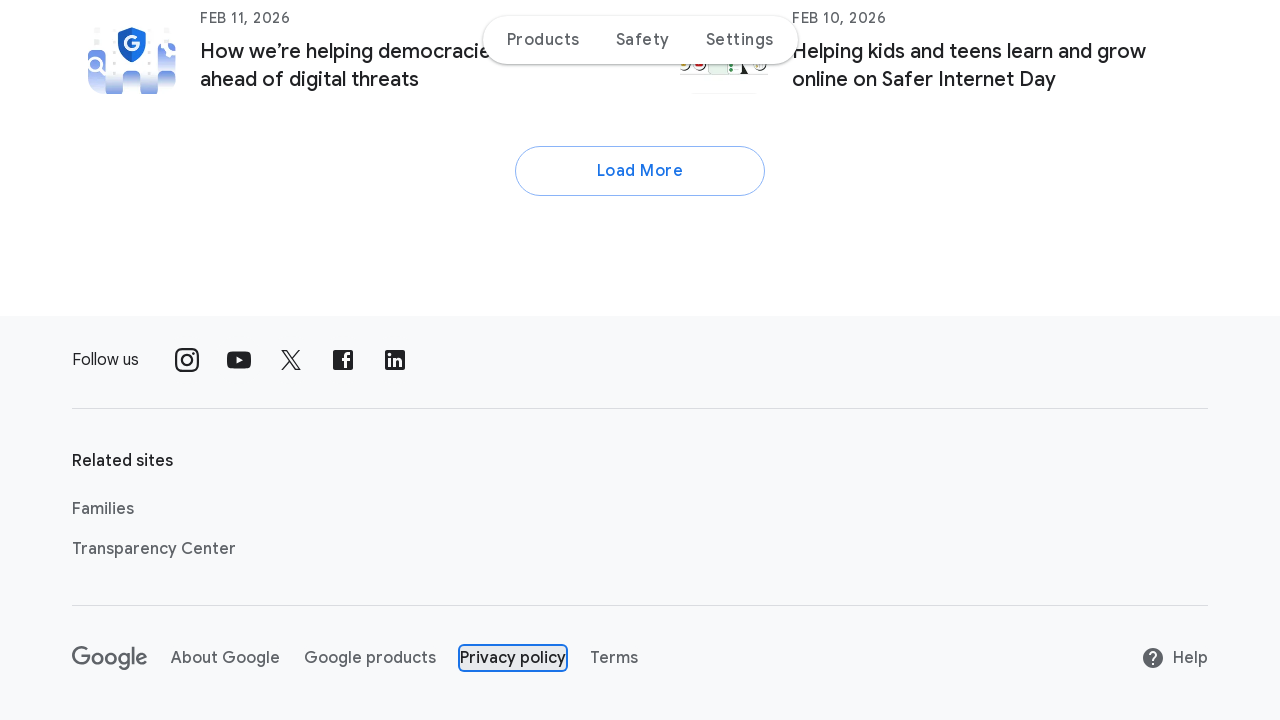

New window finished loading
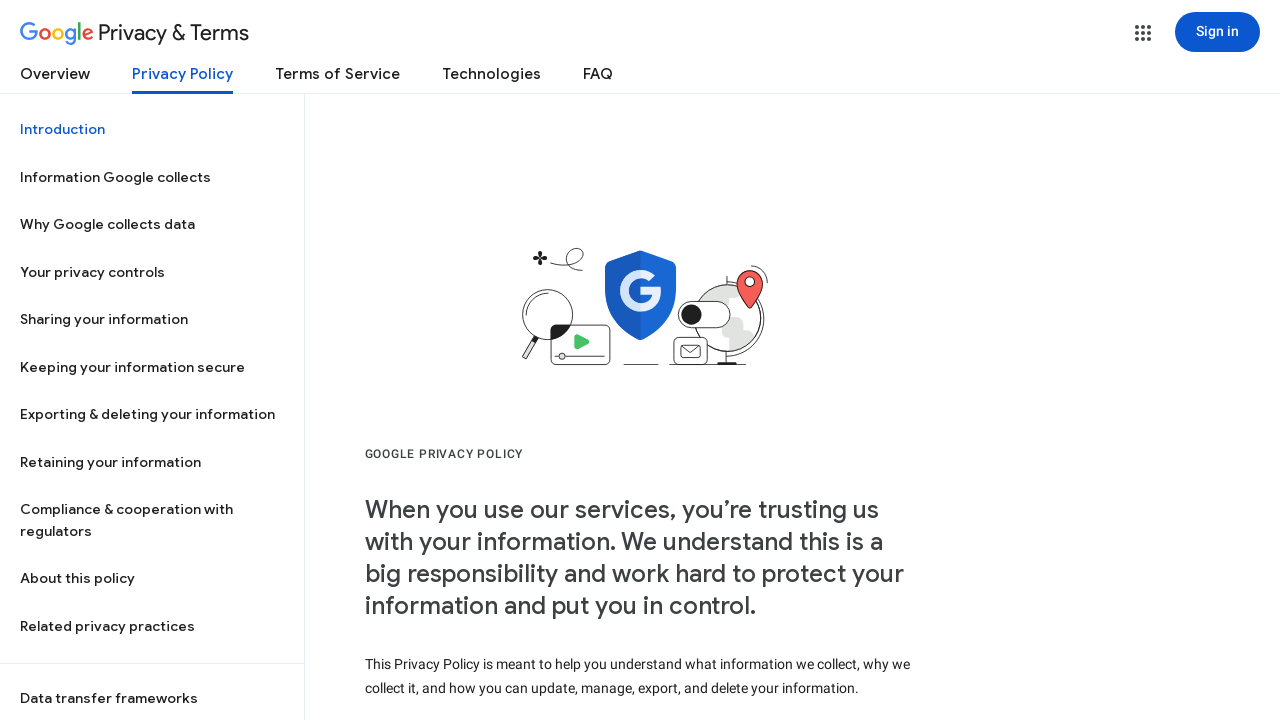

Retrieved child window title: Privacy Policy – Privacy & Terms – Google
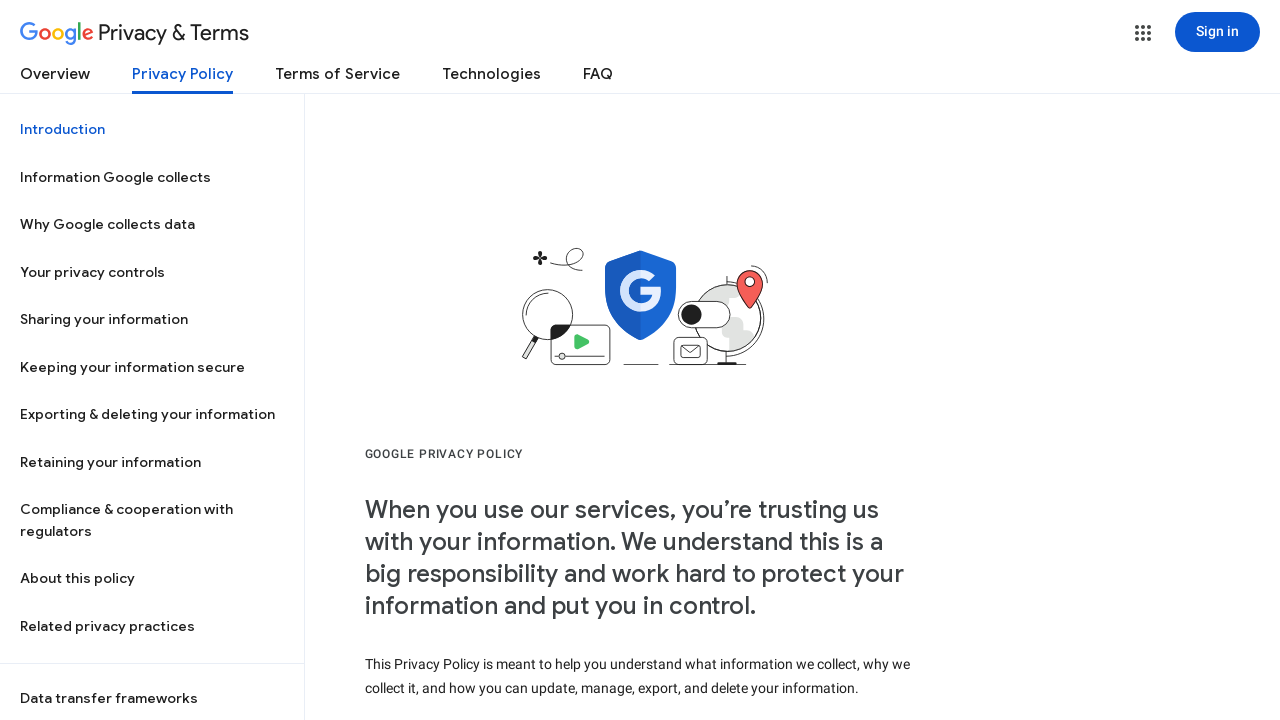

Closed child window
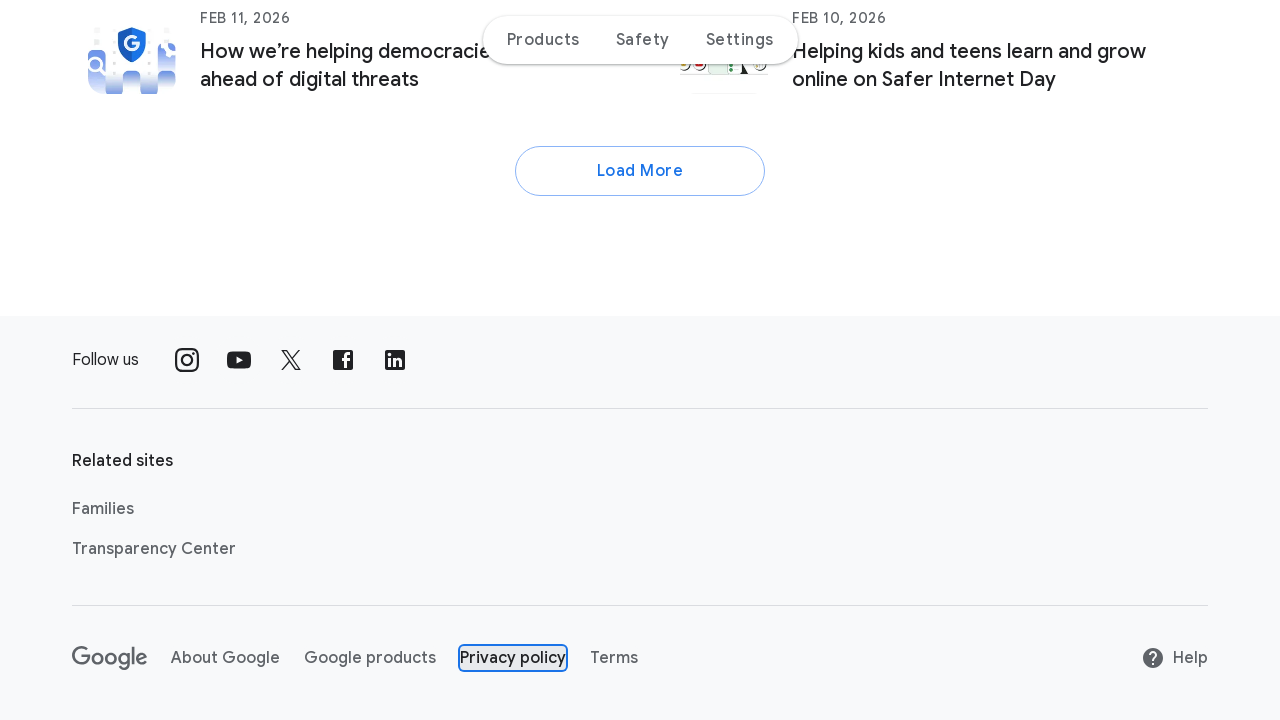

Verified parent window is active with title: Control Your Online Safety and Privacy - Google Safety Center
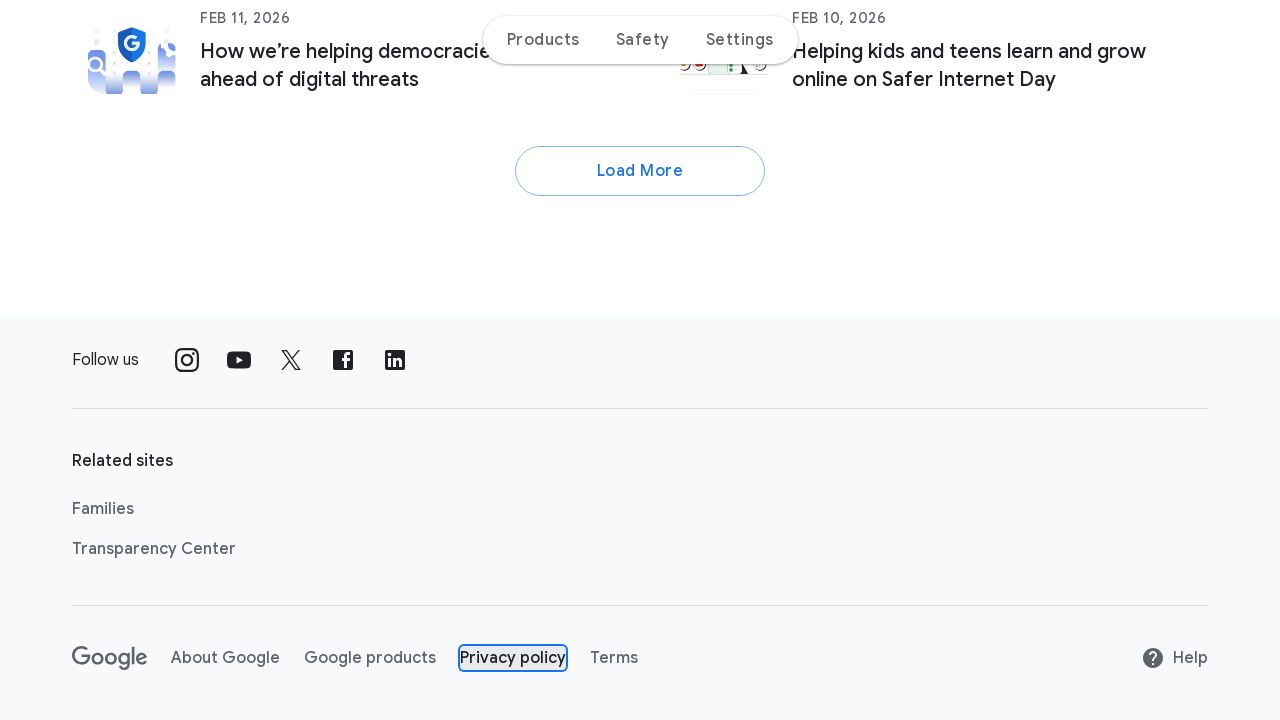

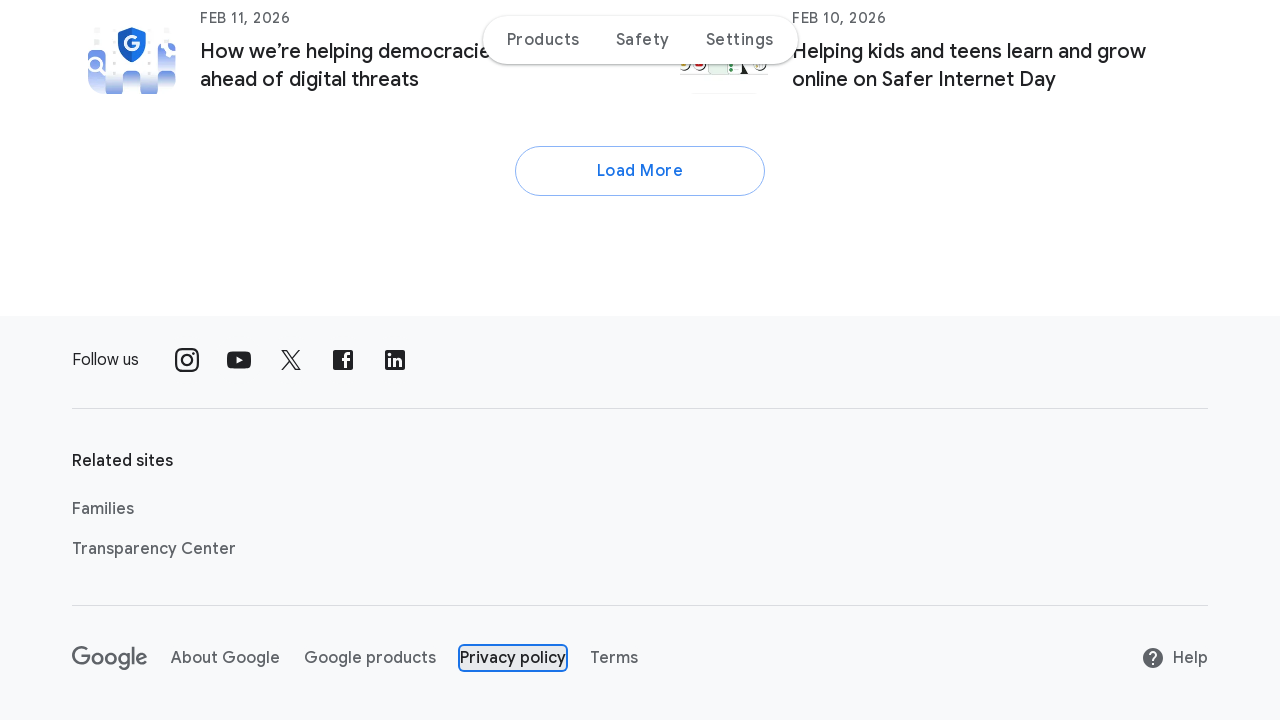